Tests clicking a button identified by CSS class selector on a UI testing playground page that demonstrates class attribute challenges.

Starting URL: http://uitestingplayground.com/classattr

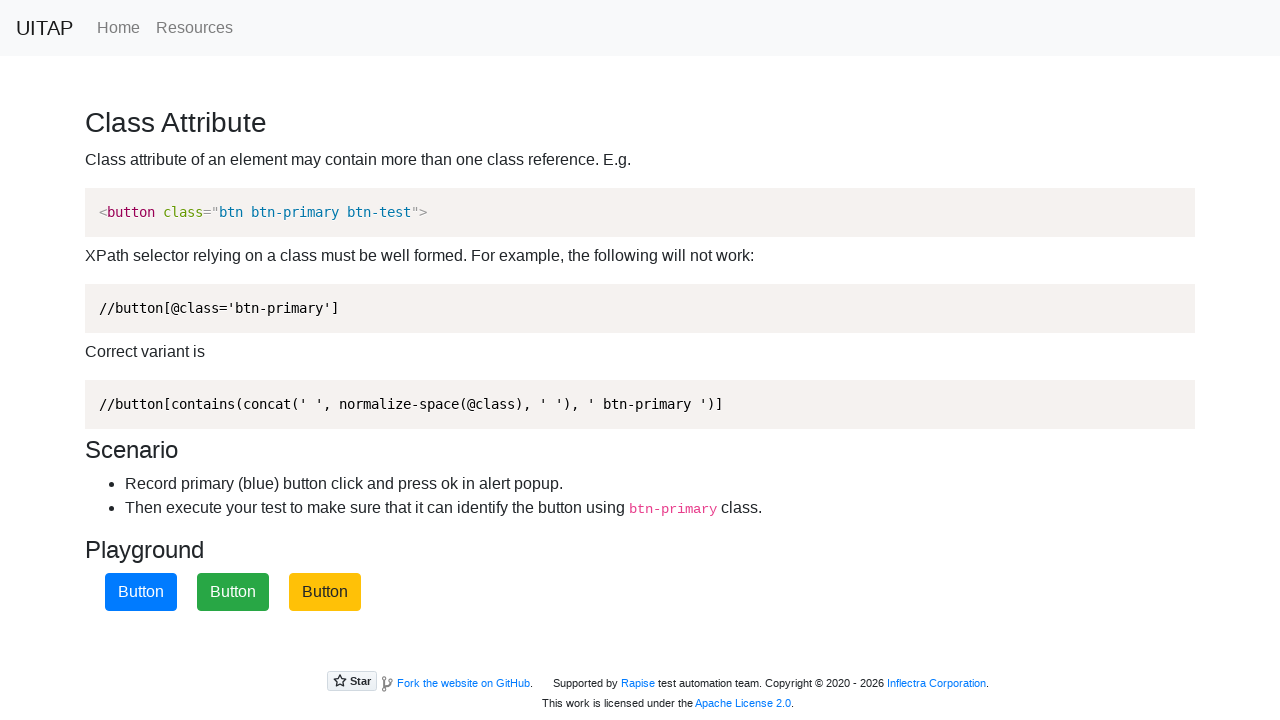

Waited for button with class selectors (btn, class1, btn-primary, btn-test) to be visible
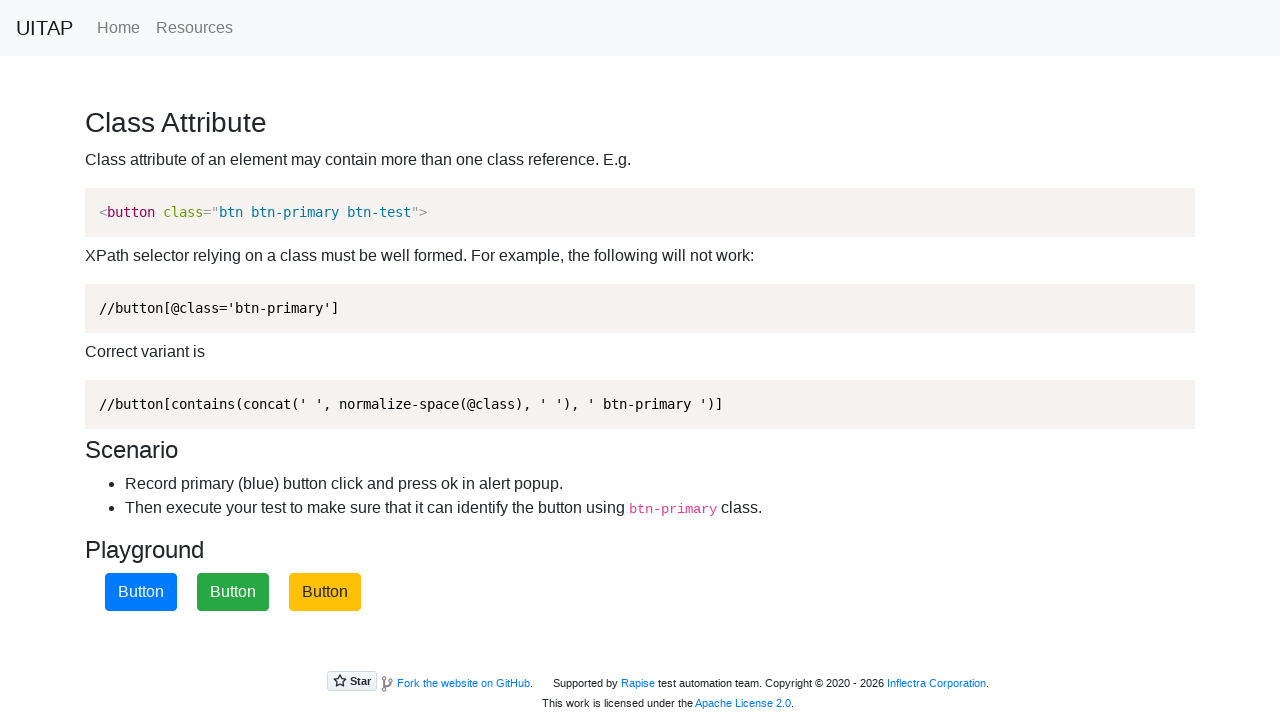

Clicked button identified by CSS class selector at (141, 592) on button.btn.class1.btn-primary.btn-test
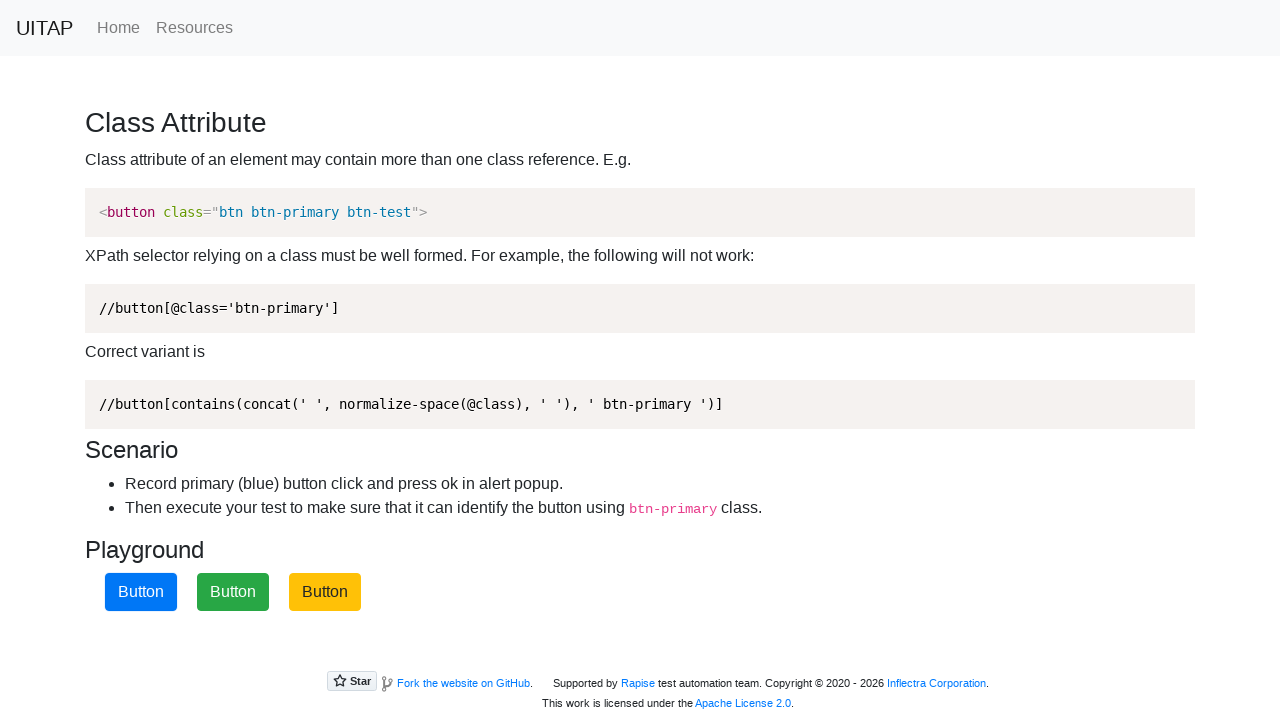

Set up dialog handler to accept alerts
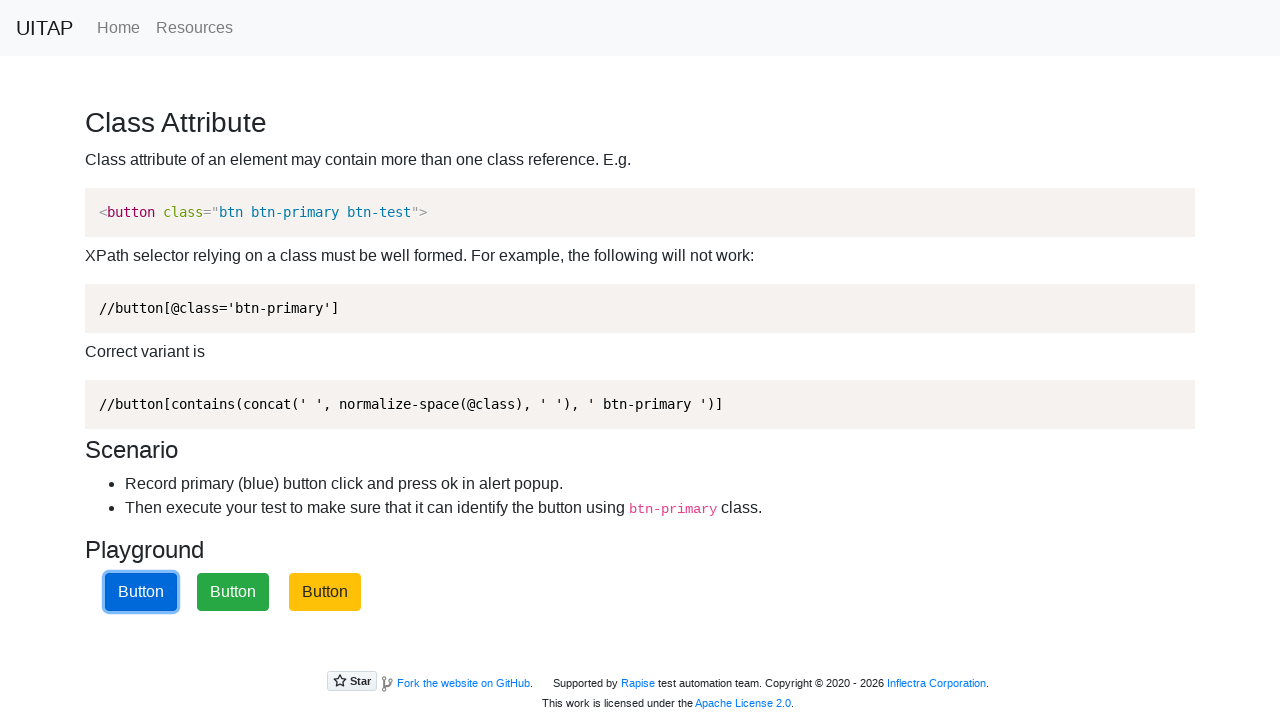

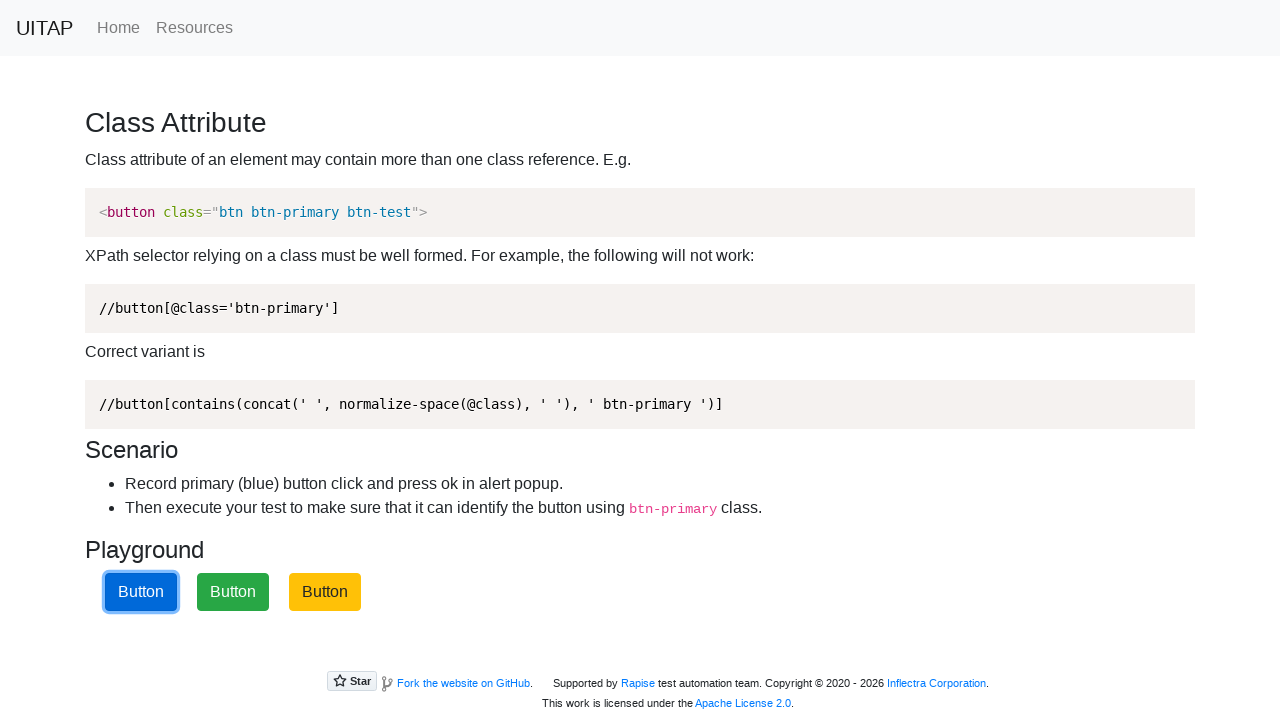